Tests Bootstrap dropdown functionality by clicking the dropdown menu and selecting the "JavaScript" option from the list

Starting URL: http://seleniumpractise.blogspot.com/2016/08/bootstrap-dropdown-example-for-selenium.html

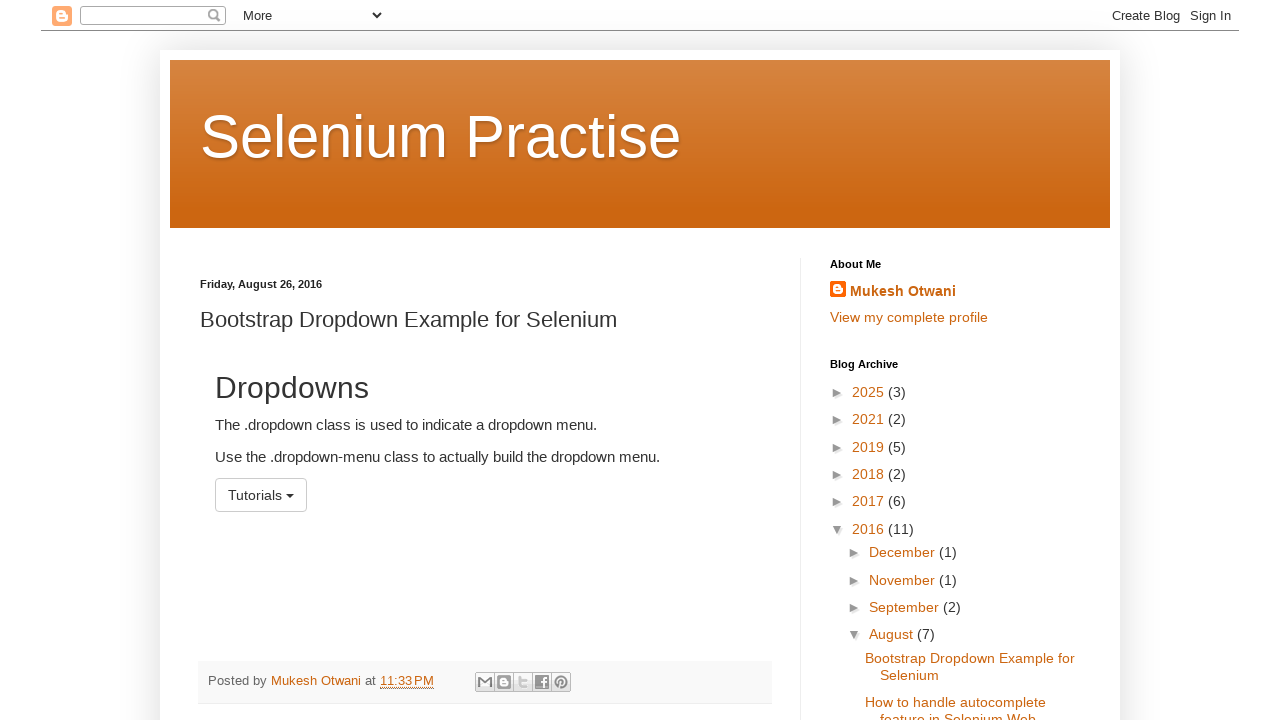

Clicked the dropdown menu button at (261, 495) on #menu1
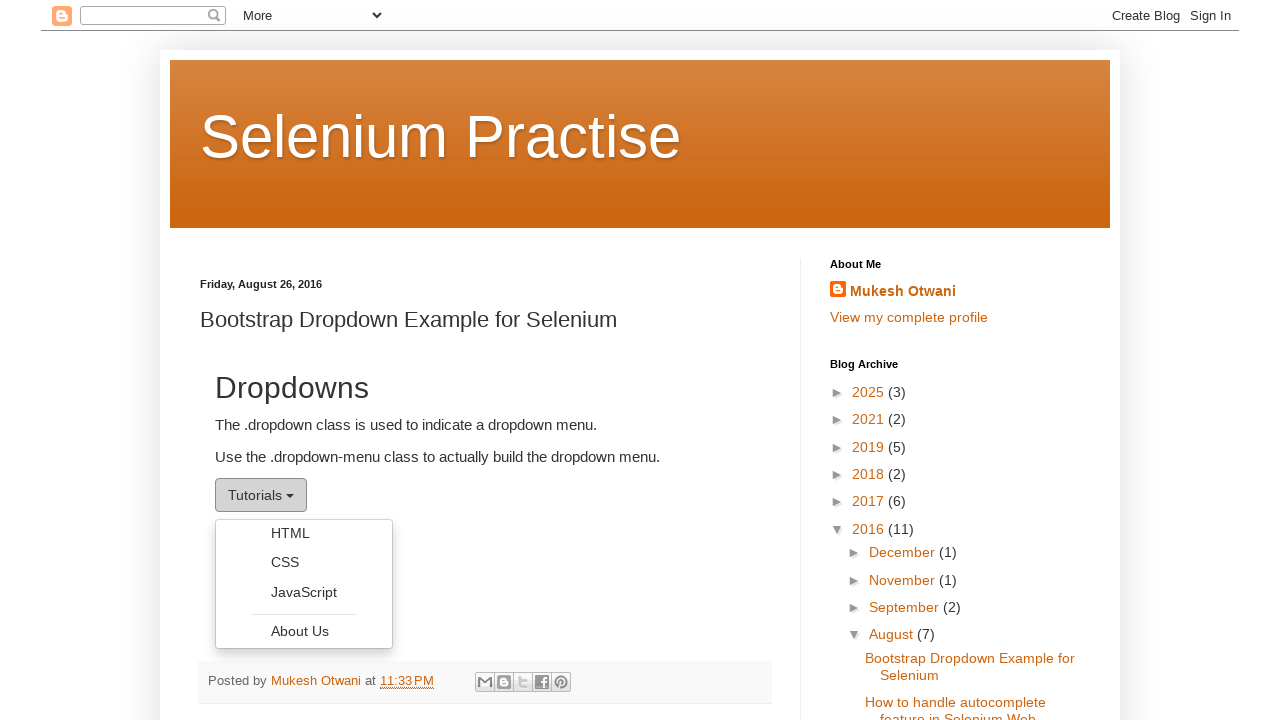

Waited for dropdown menu to appear
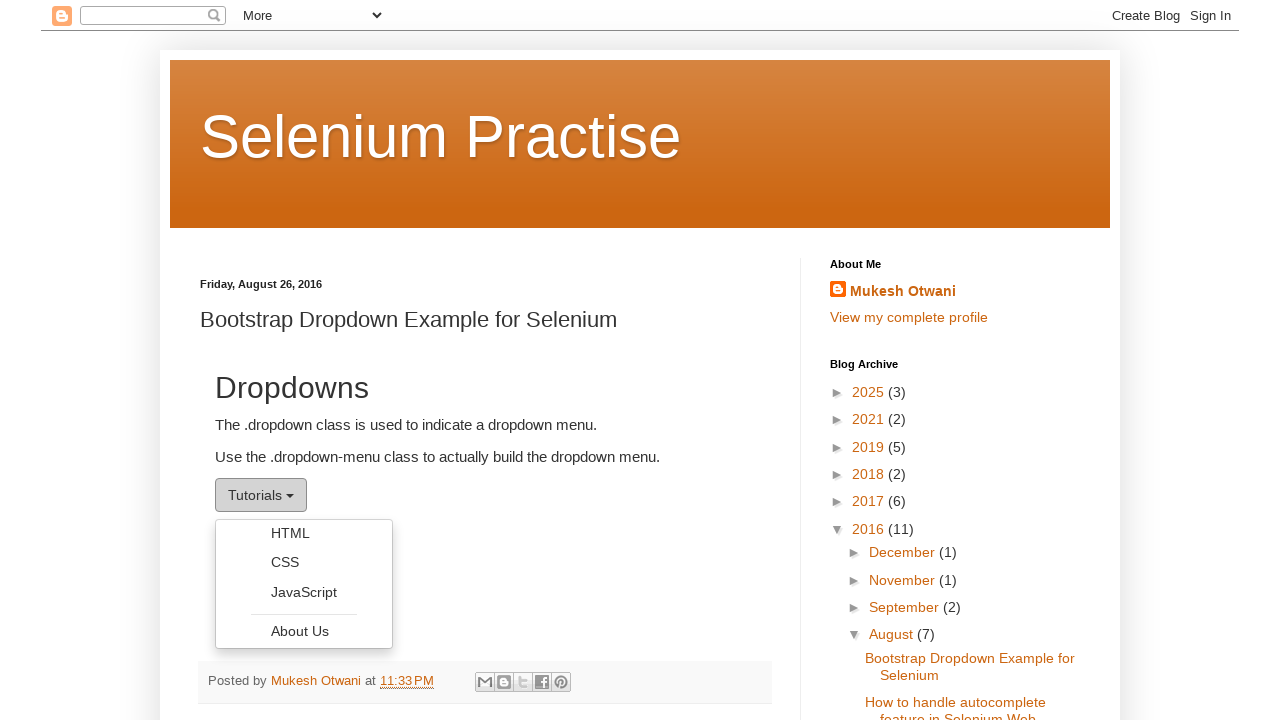

Clicked on the JavaScript option in the dropdown at (304, 592) on ul.dropdown-menu li a:has-text('JavaScript')
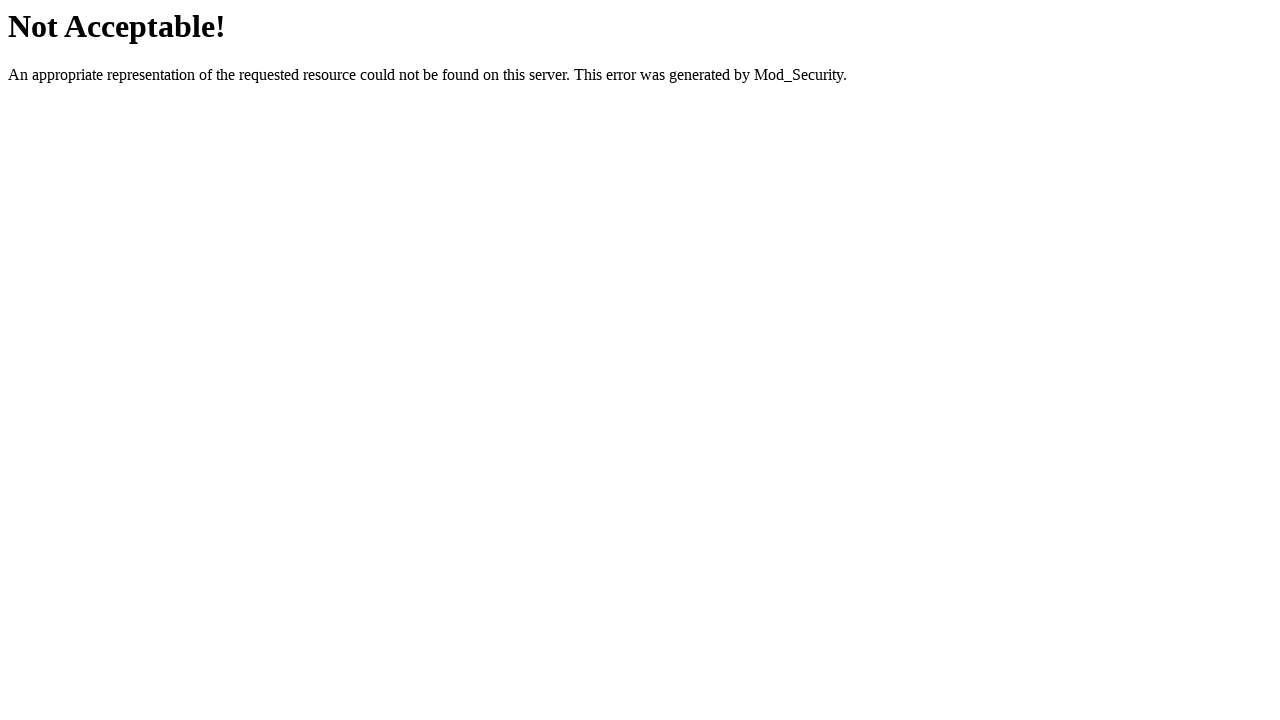

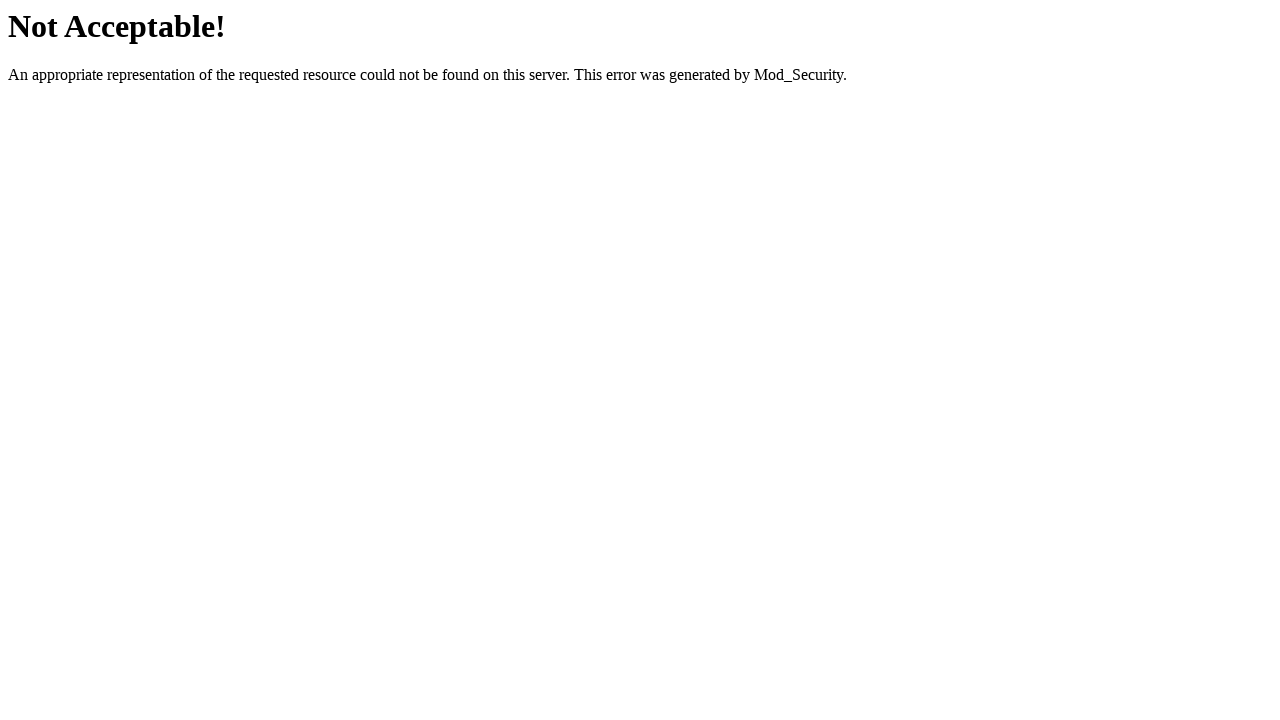